Tests hover functionality by hovering over profile images and verifying that user information text becomes visible

Starting URL: https://the-internet.herokuapp.com/hovers

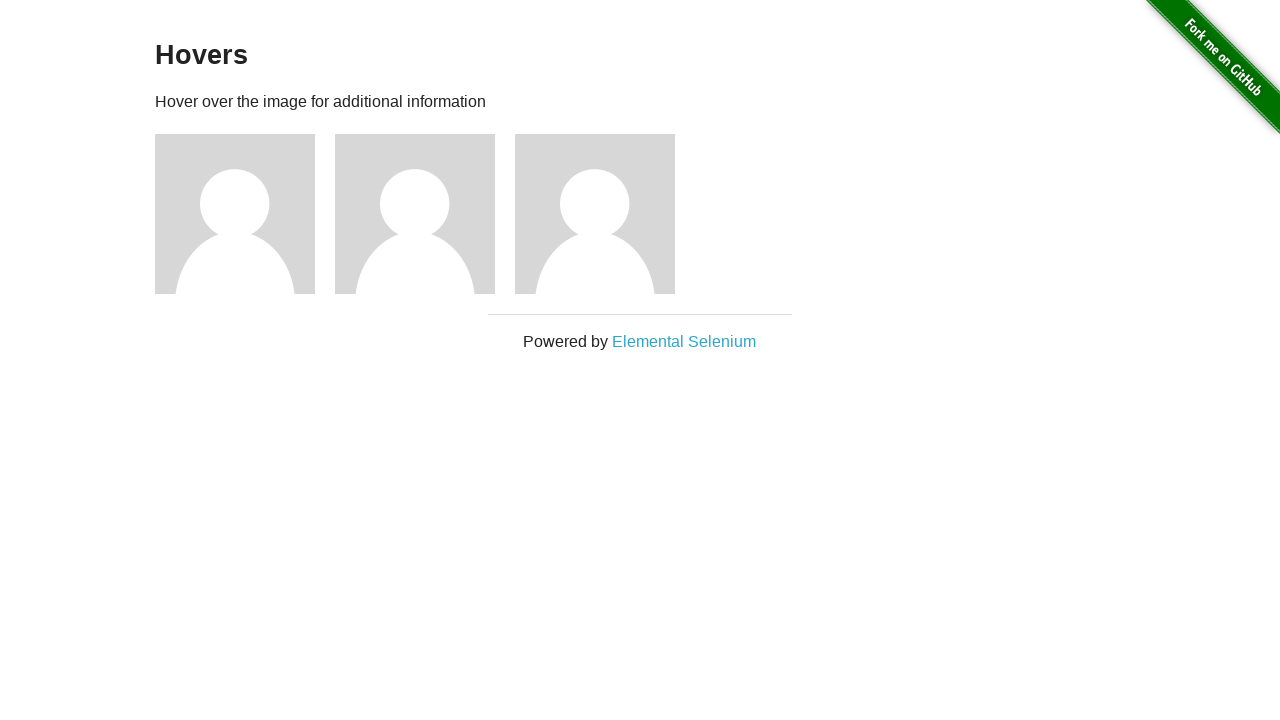

Navigated to hovers page
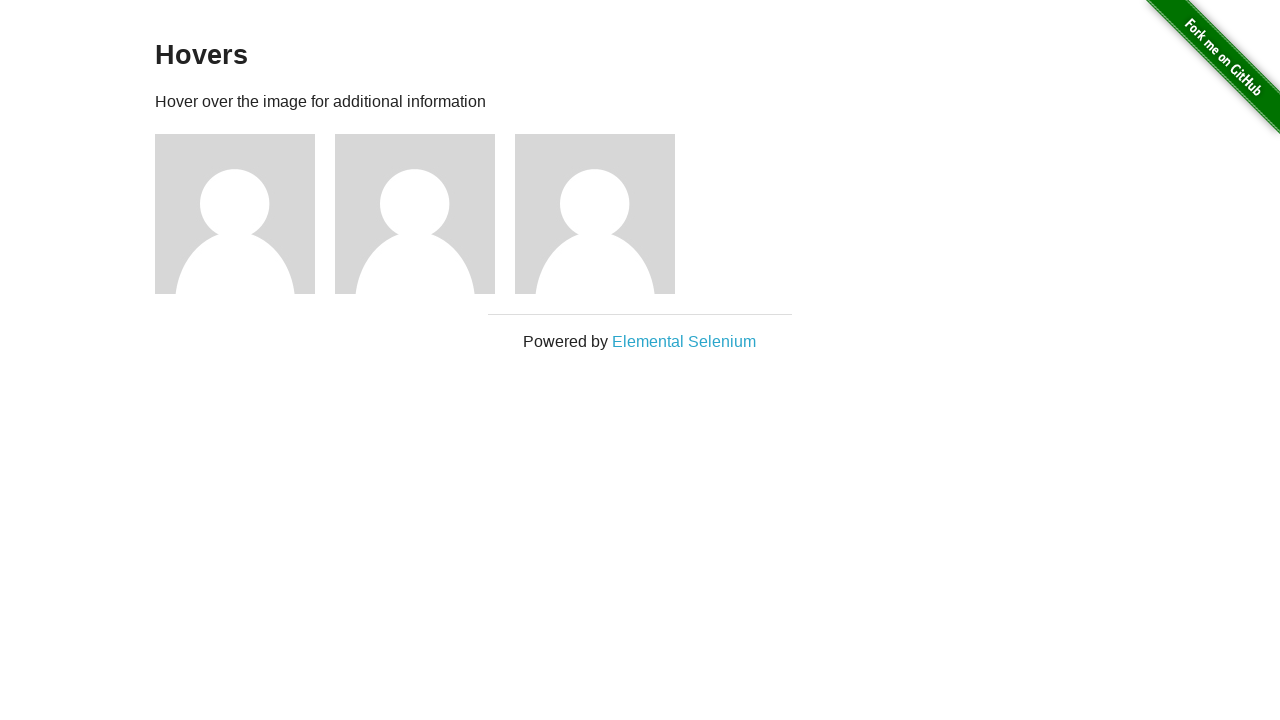

Retrieved all image elements on the page
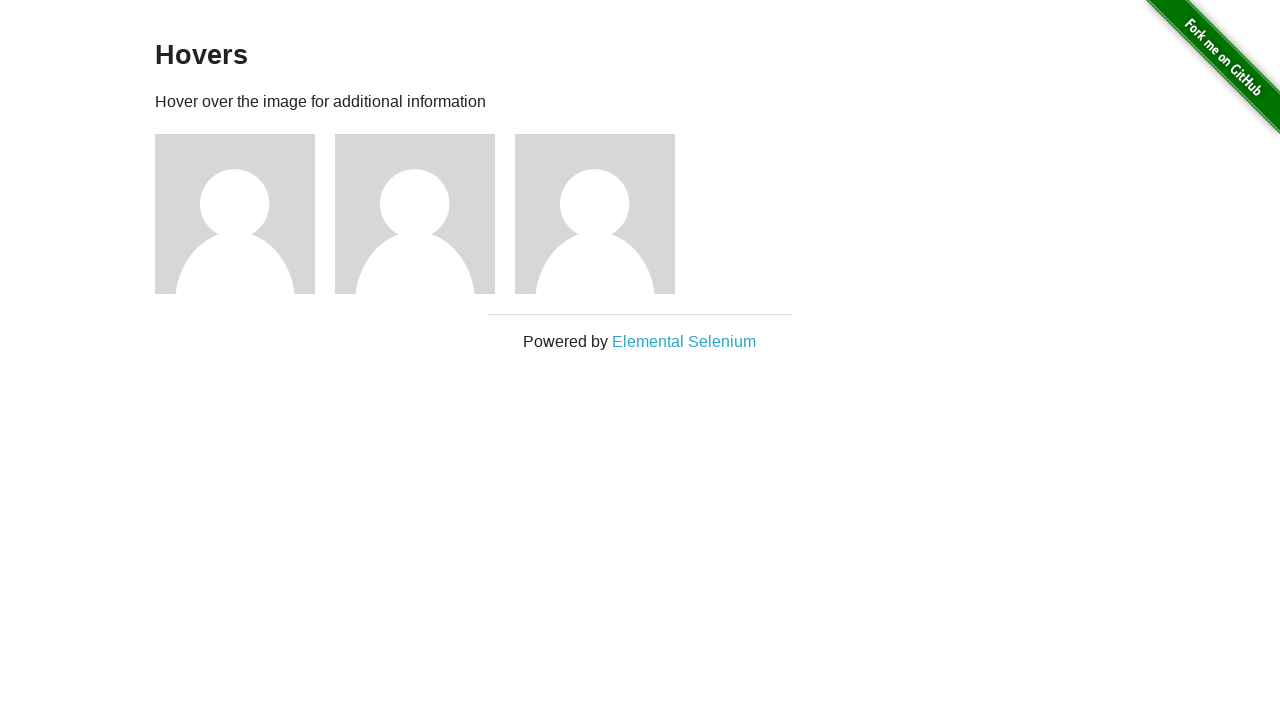

Located image element at index 2
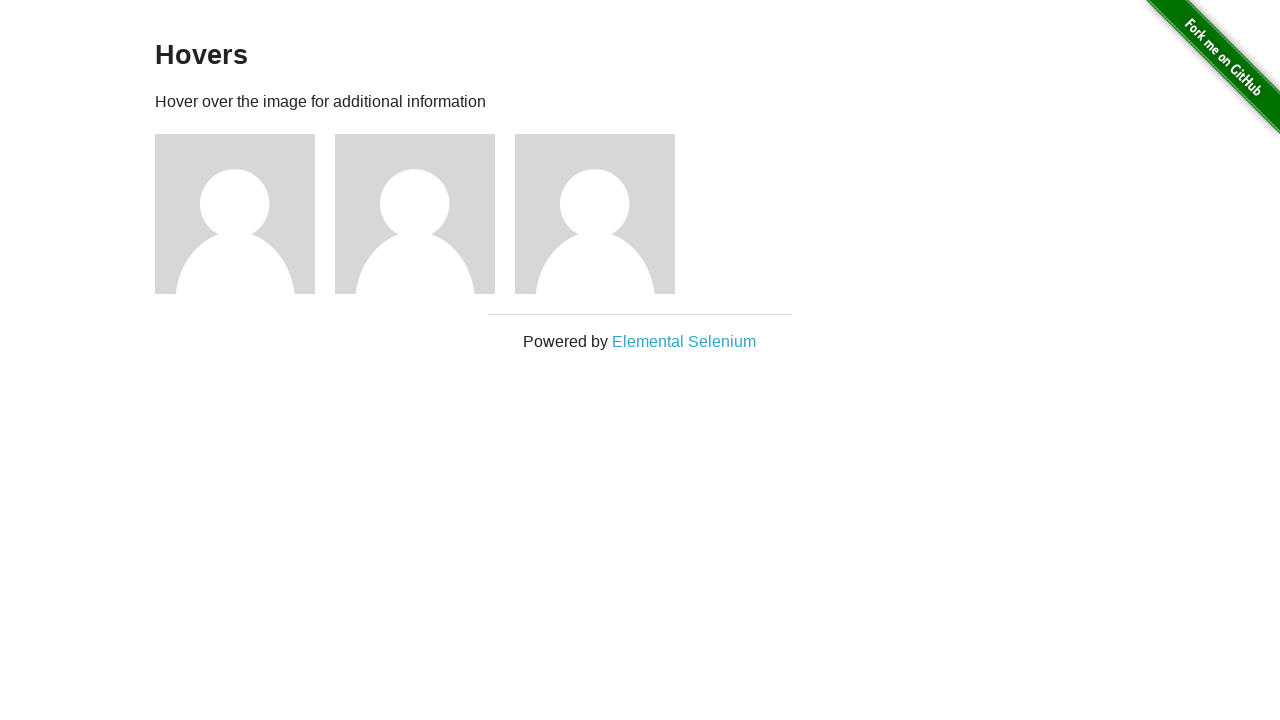

Hovered over image at index 2 at (235, 214) on (//img)[2]
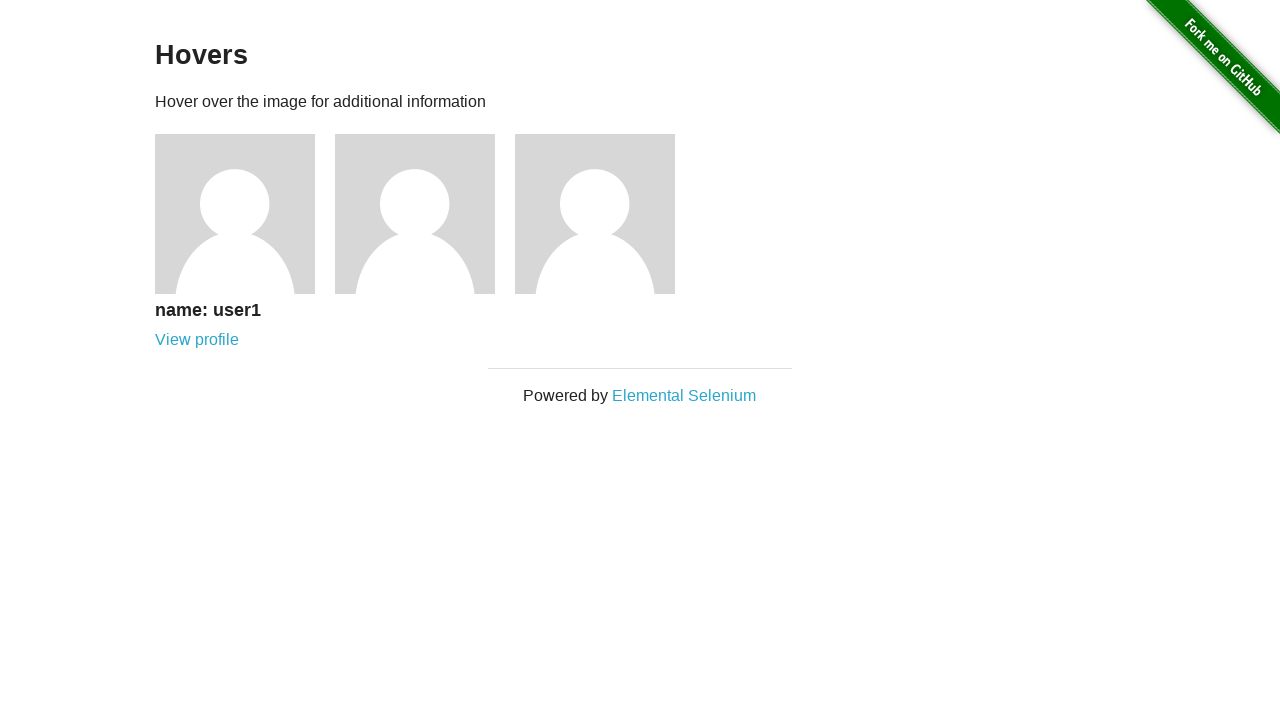

Located user information text for user1
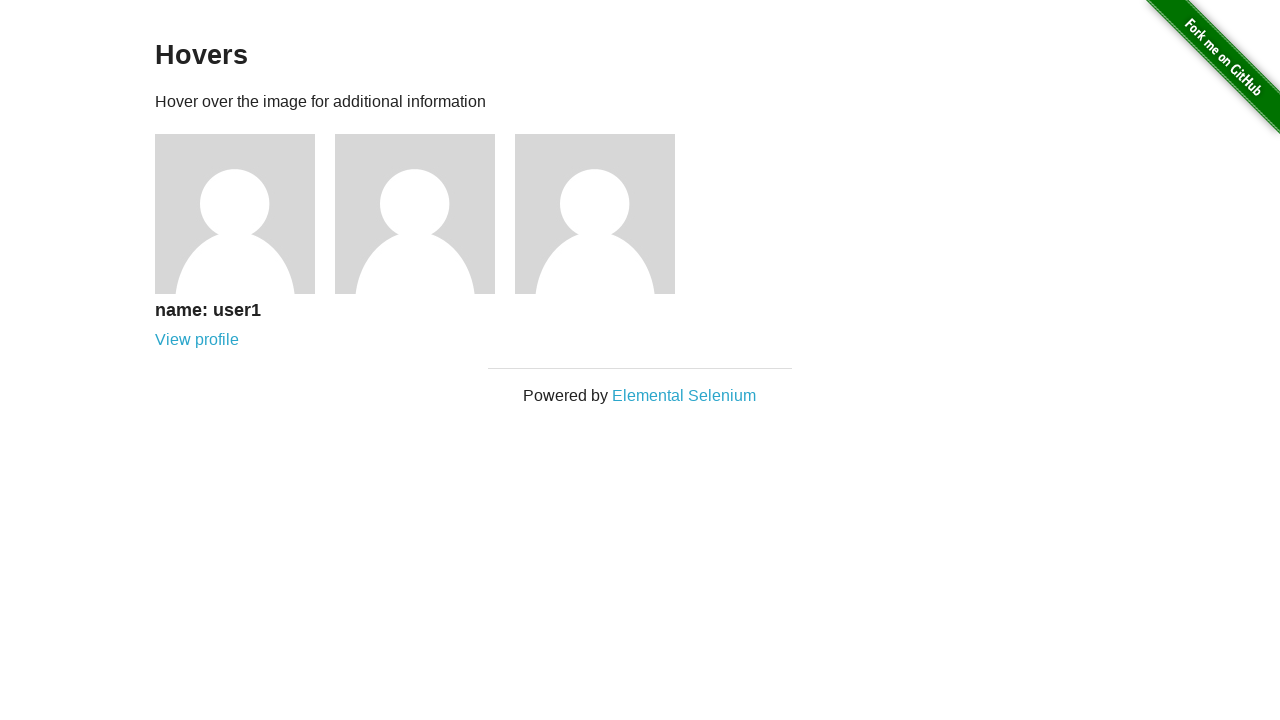

Verified that user1 information is visible after hover
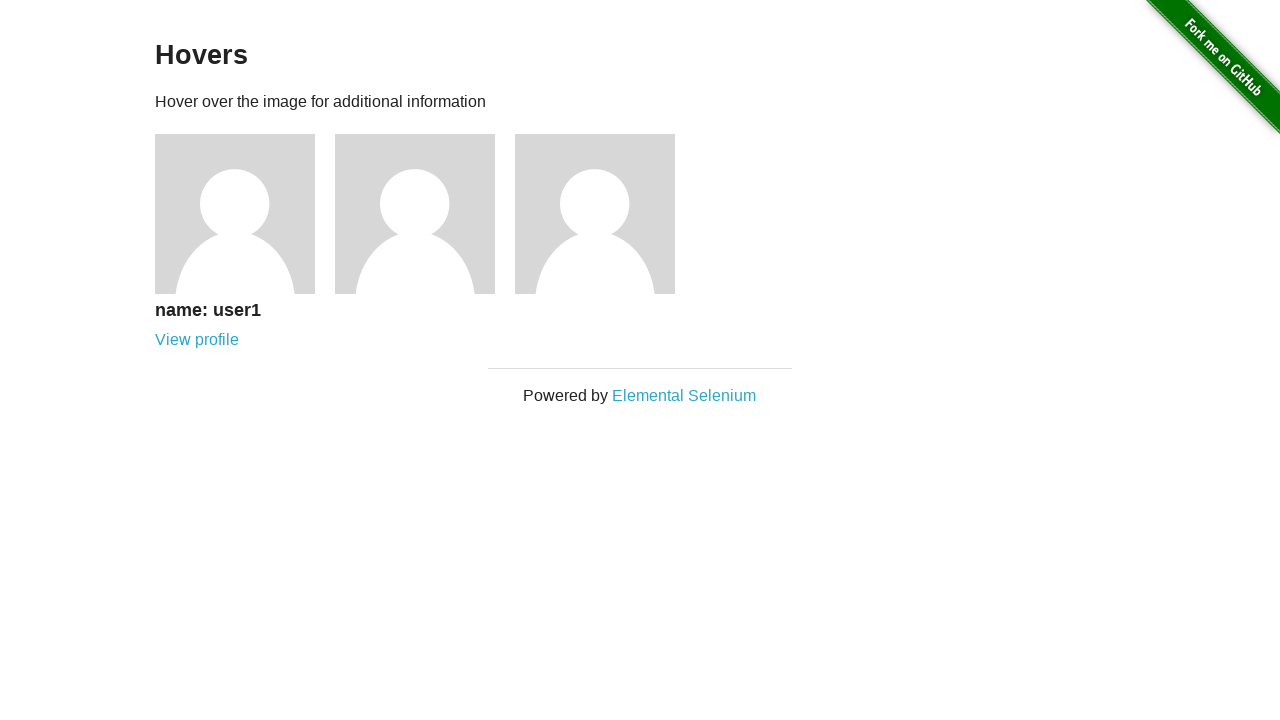

Located image element at index 3
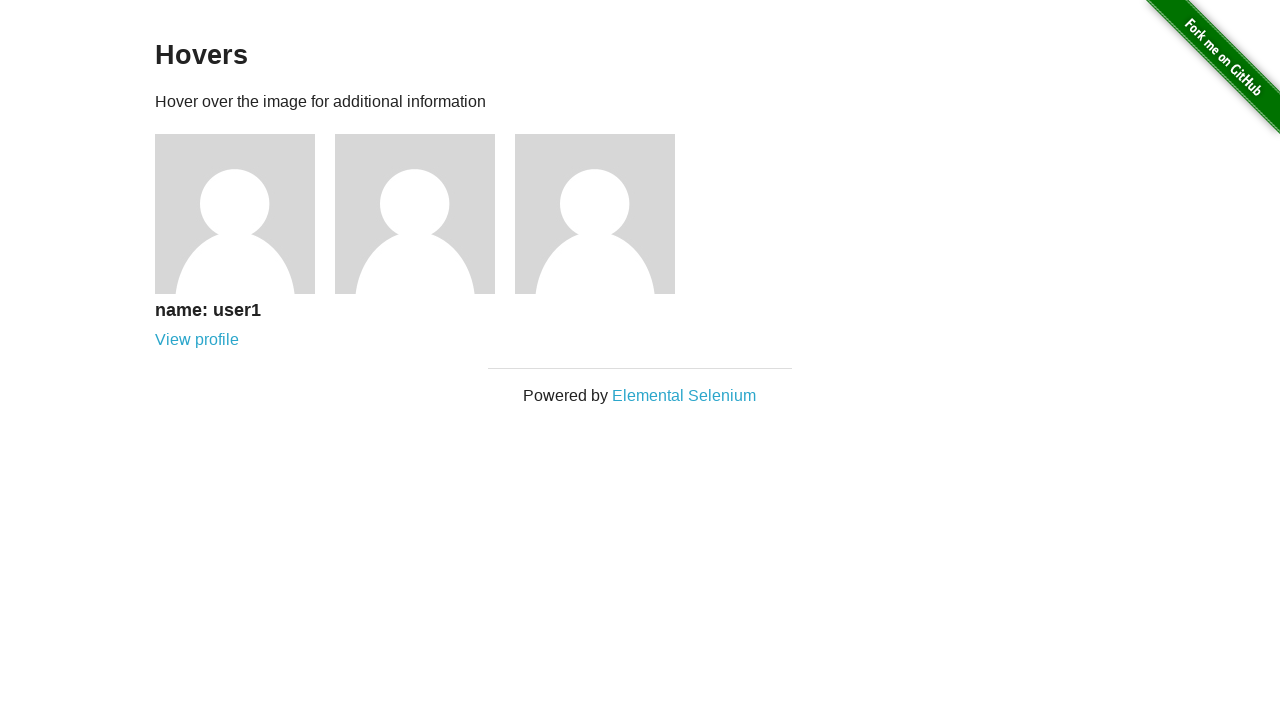

Hovered over image at index 3 at (415, 214) on (//img)[3]
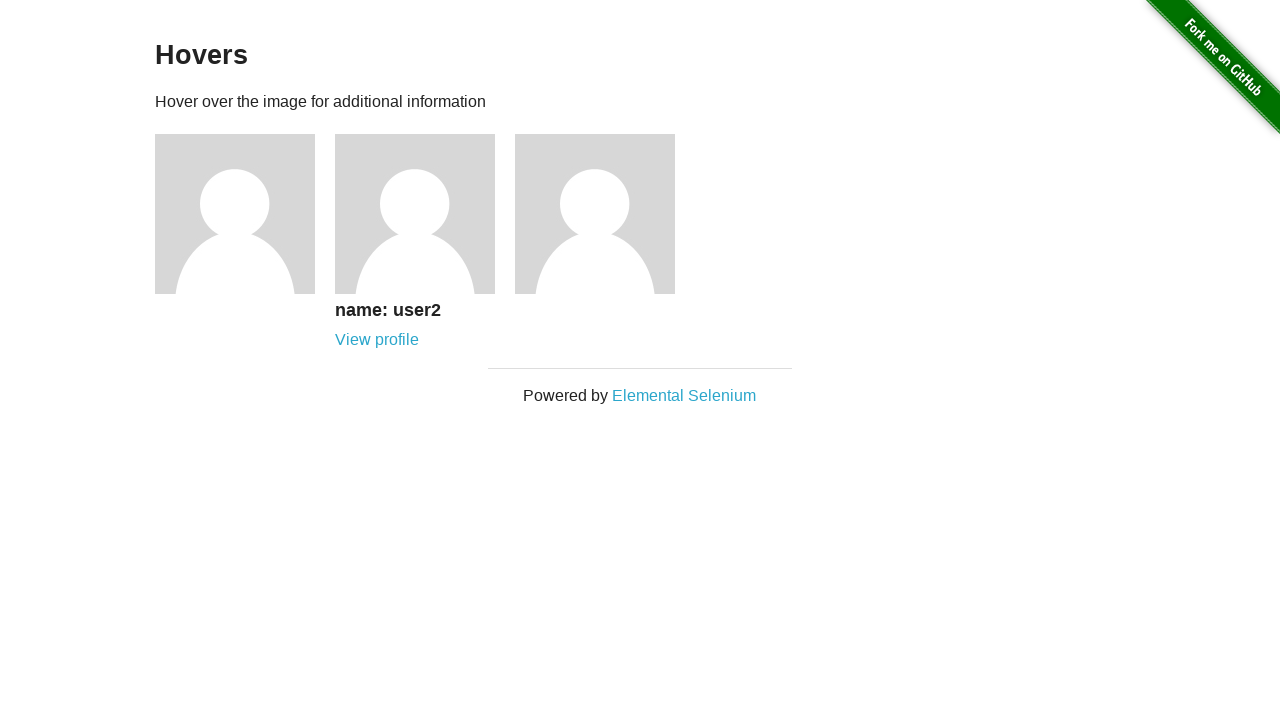

Located user information text for user2
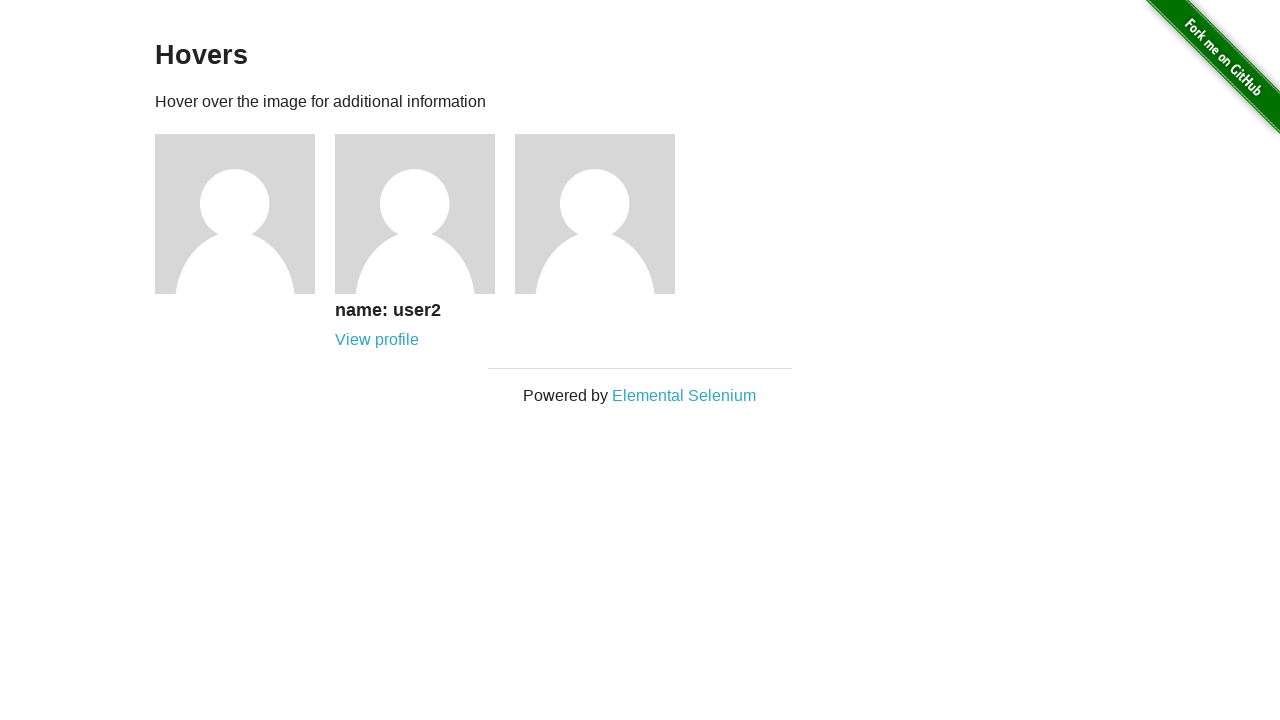

Verified that user2 information is visible after hover
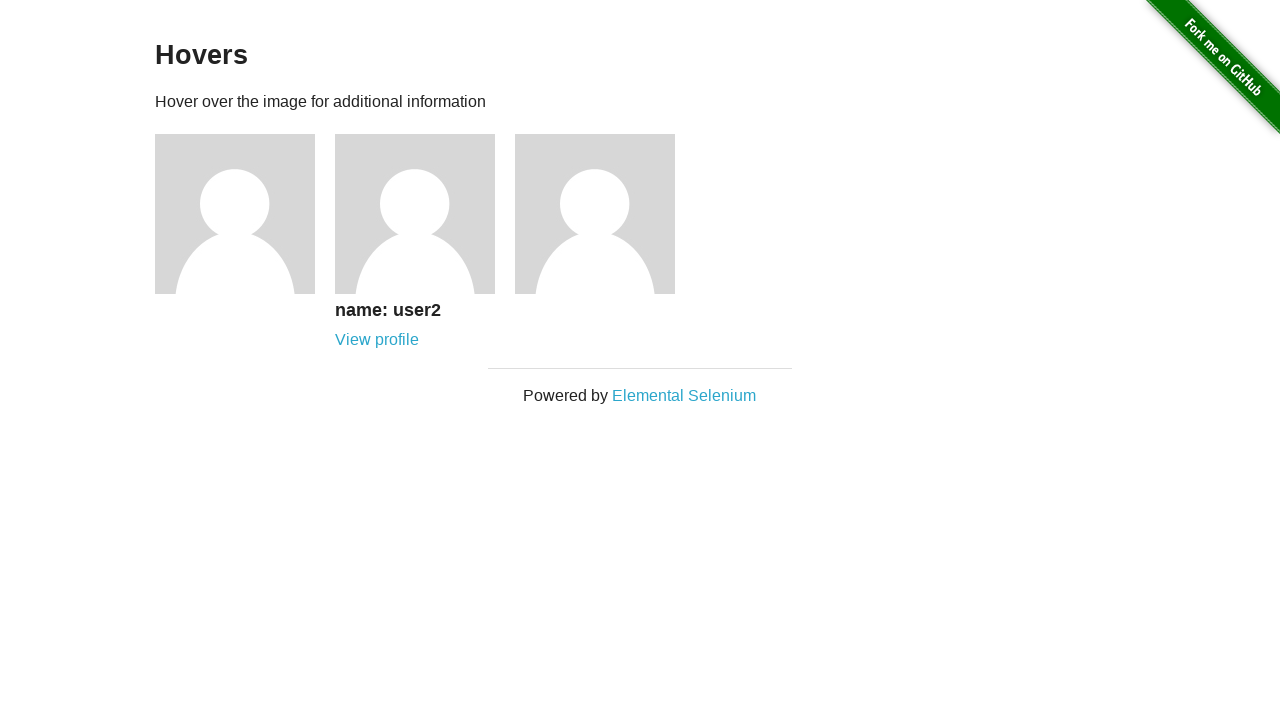

Located image element at index 4
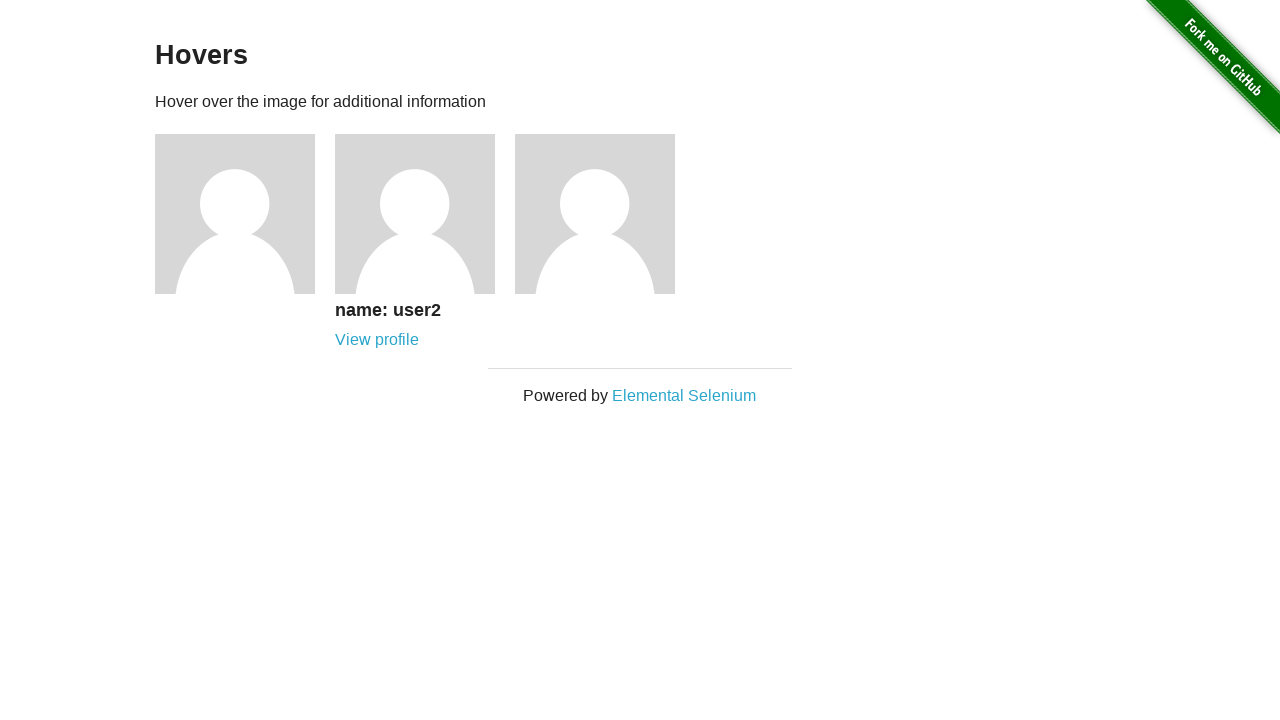

Hovered over image at index 4 at (595, 214) on (//img)[4]
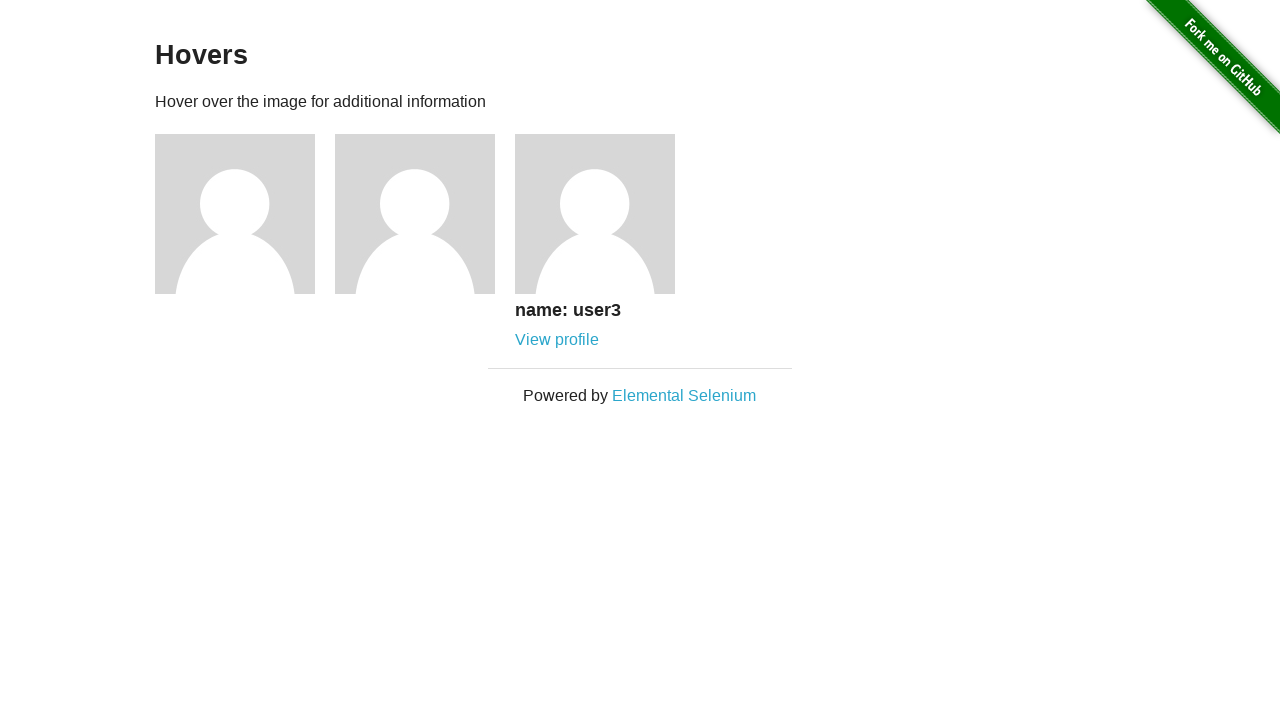

Located user information text for user3
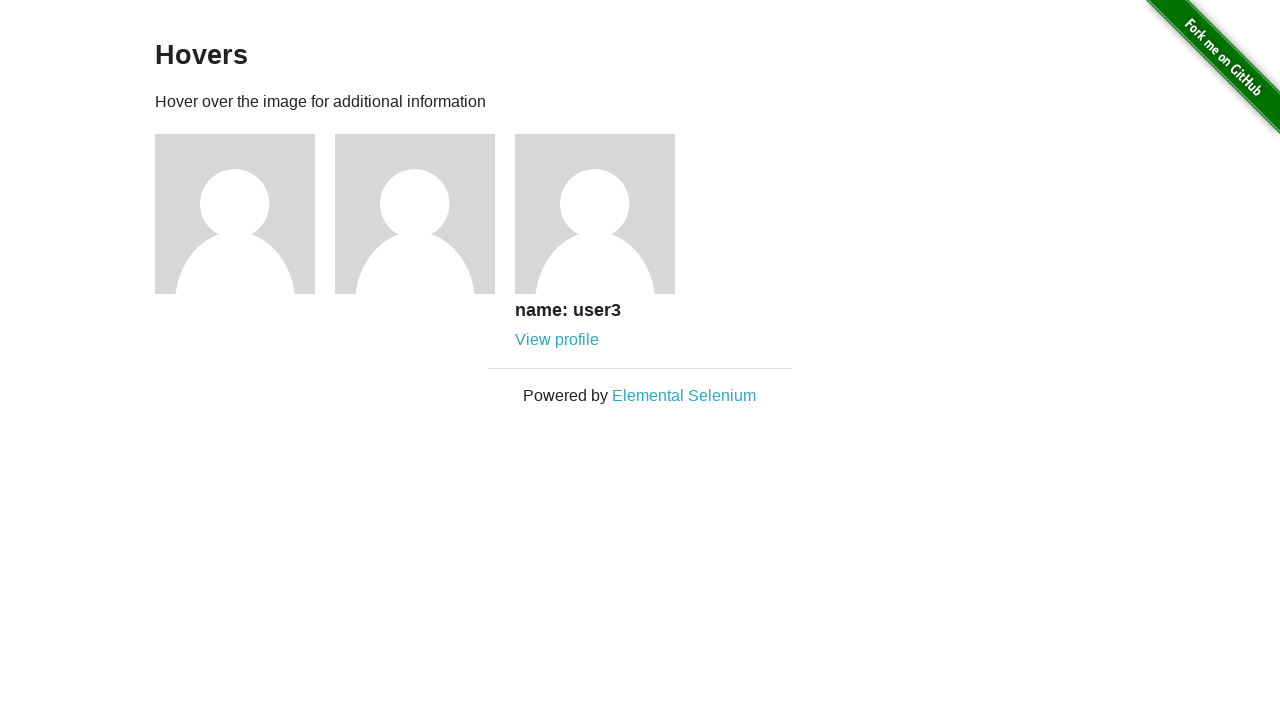

Verified that user3 information is visible after hover
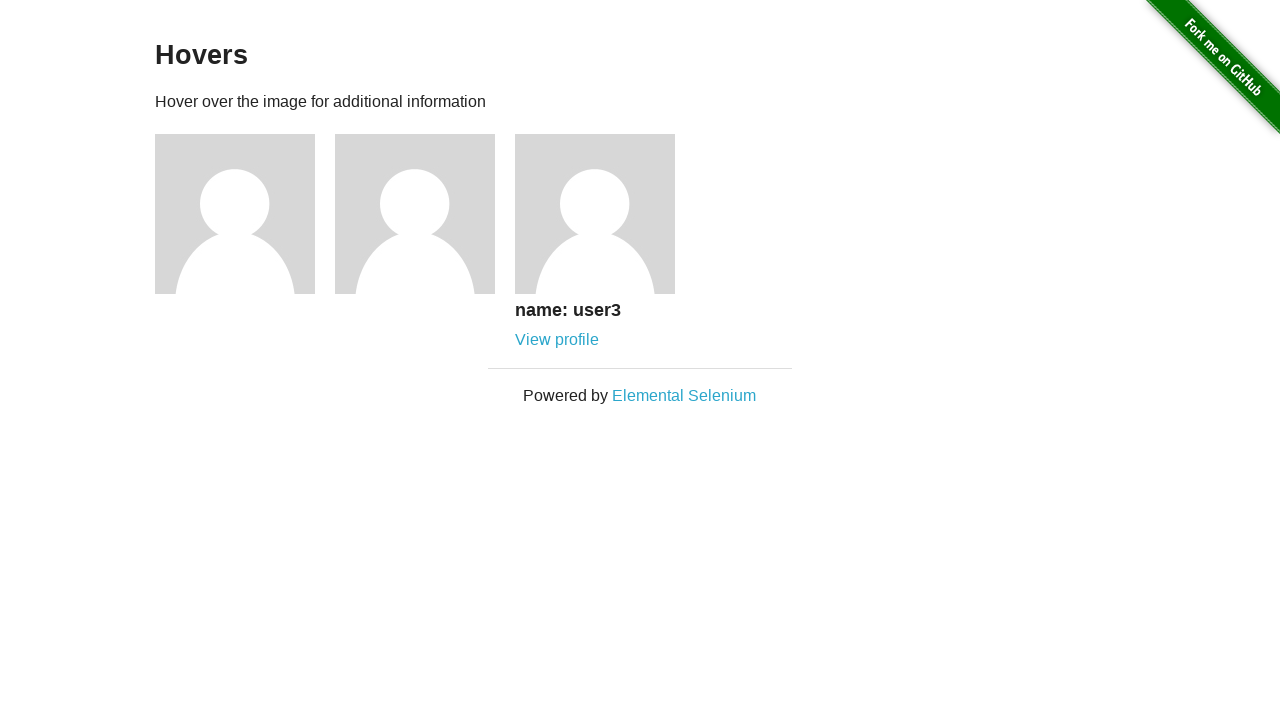

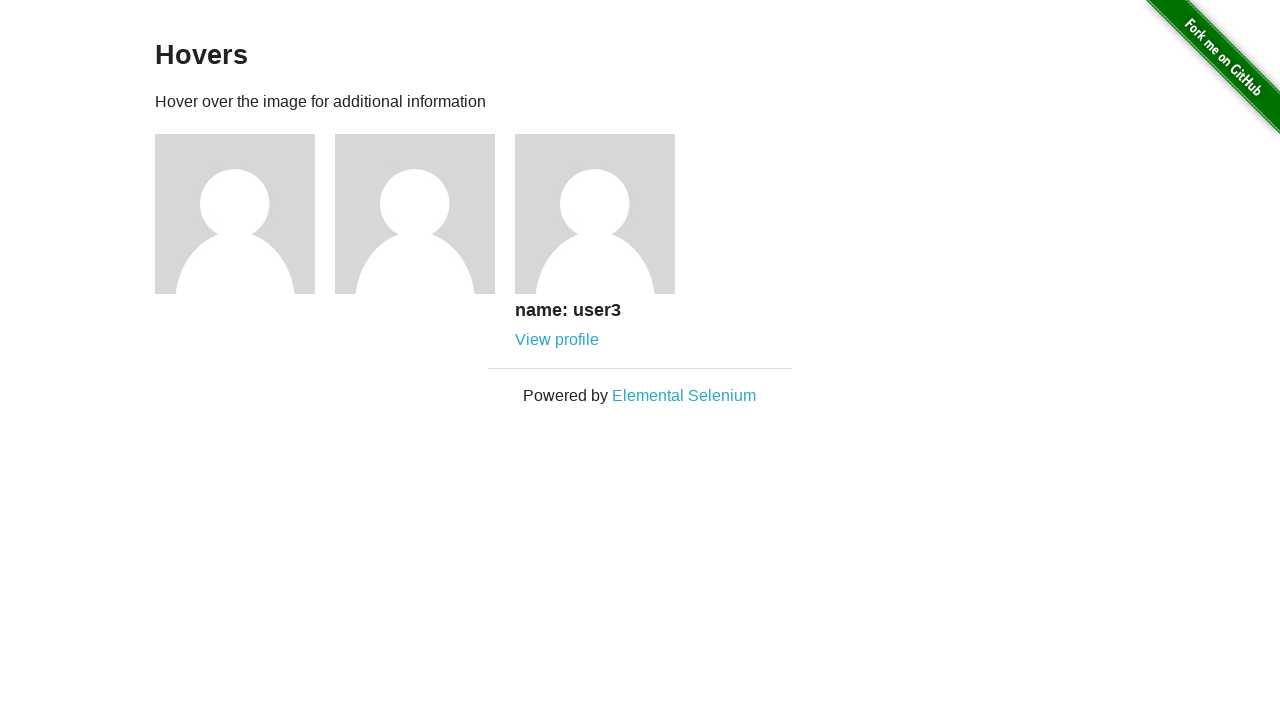